Tests the add/remove elements functionality by adding multiple elements, then removing them one by one and verifying the count at each step

Starting URL: https://the-internet.herokuapp.com/

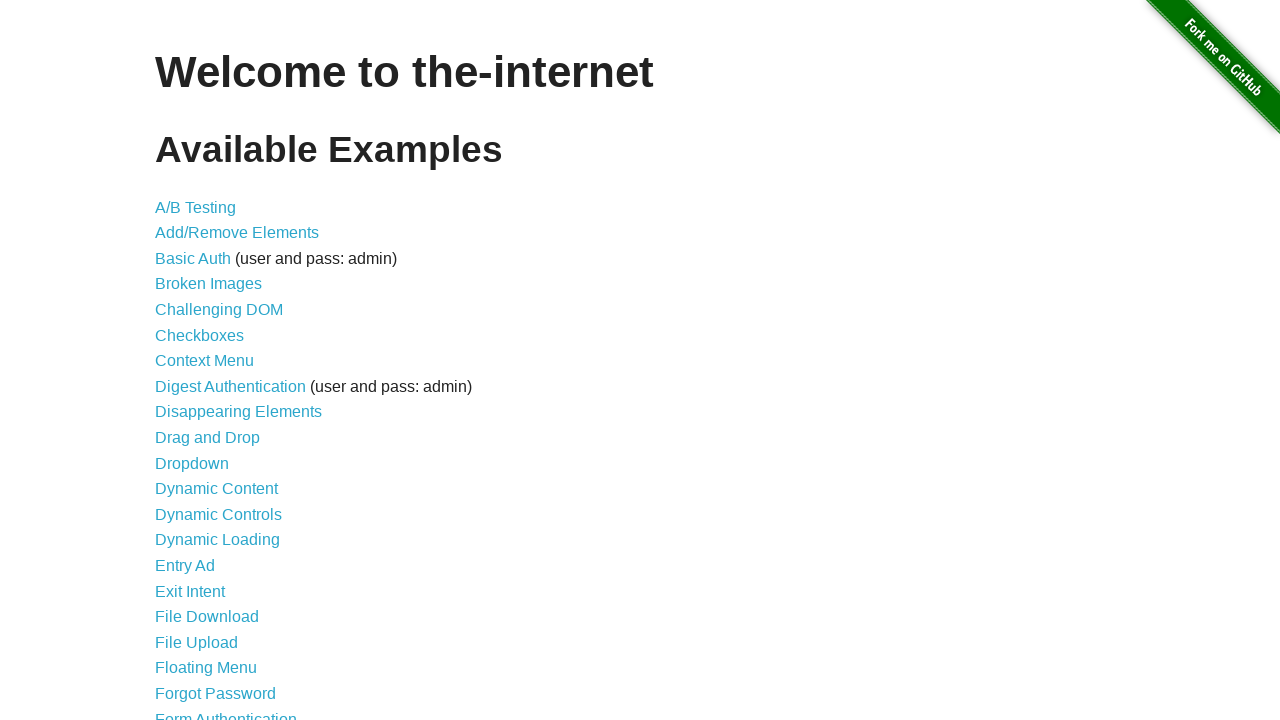

Clicked on Add/Remove Elements link at (237, 233) on xpath=//a[contains(text(),'Add/Remove Elements')]
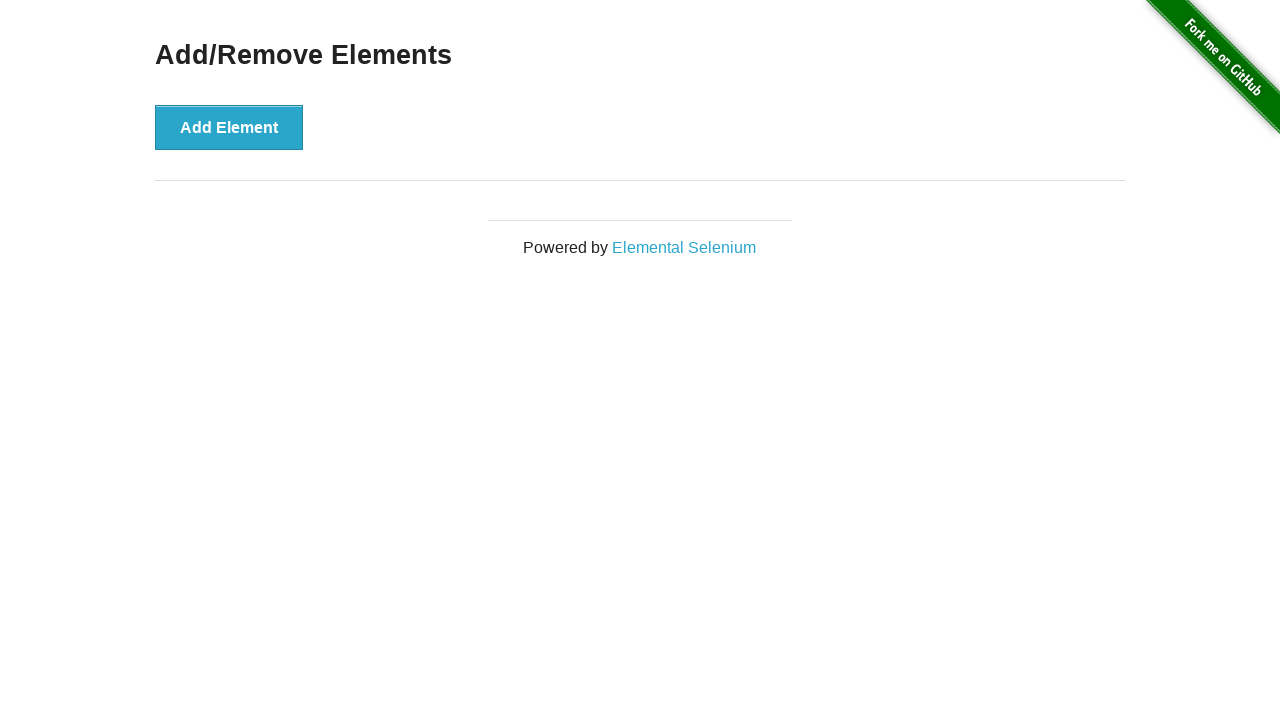

Add/Remove Elements page loaded
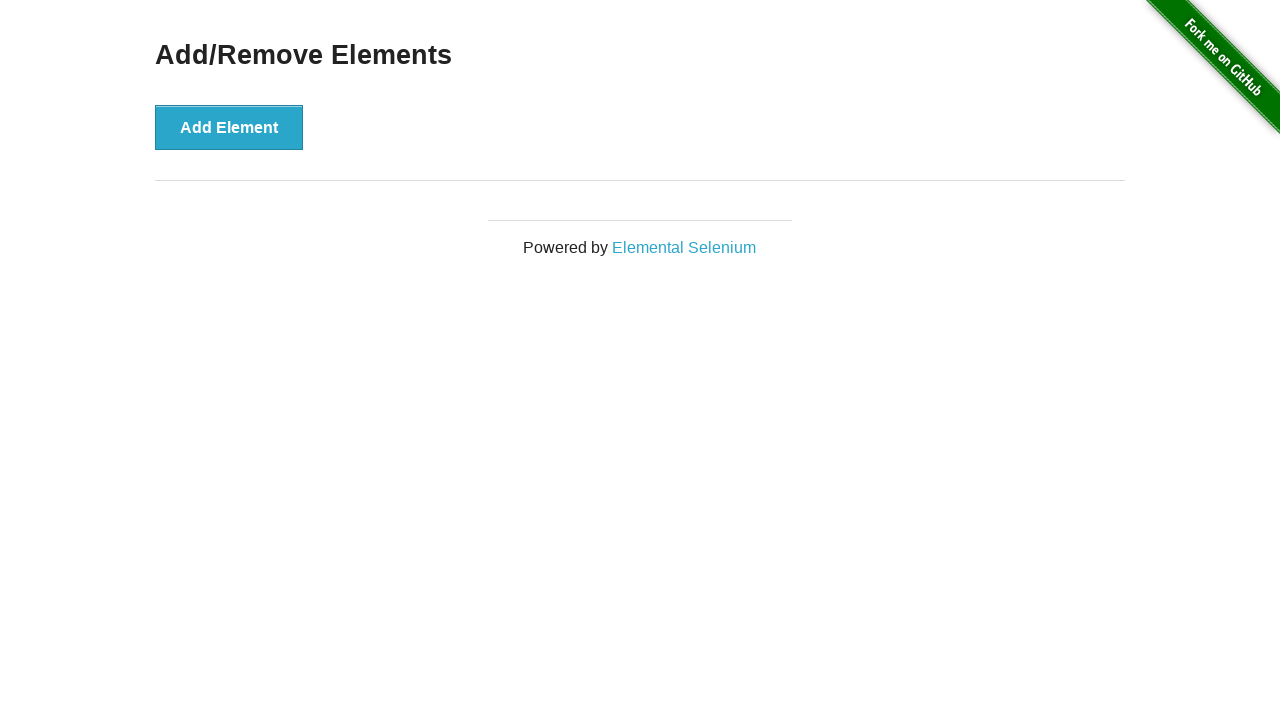

Located the Add Element button
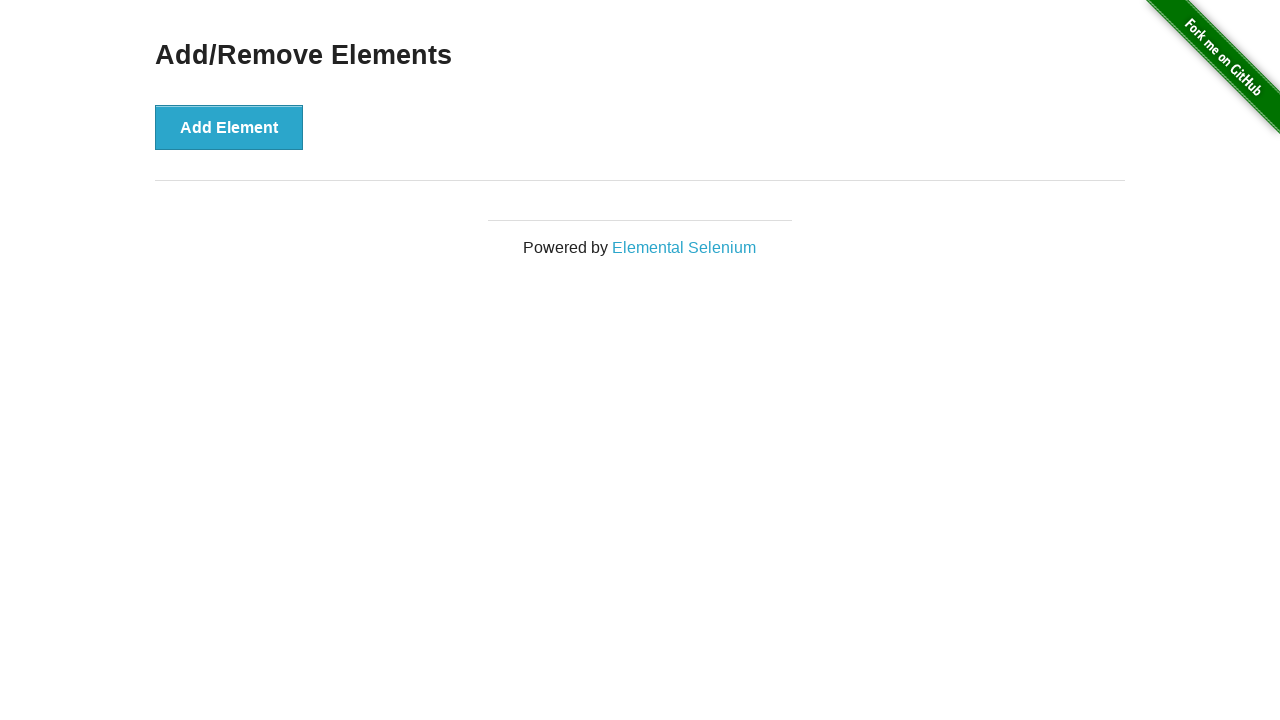

Verified no delete buttons exist initially (count: 0)
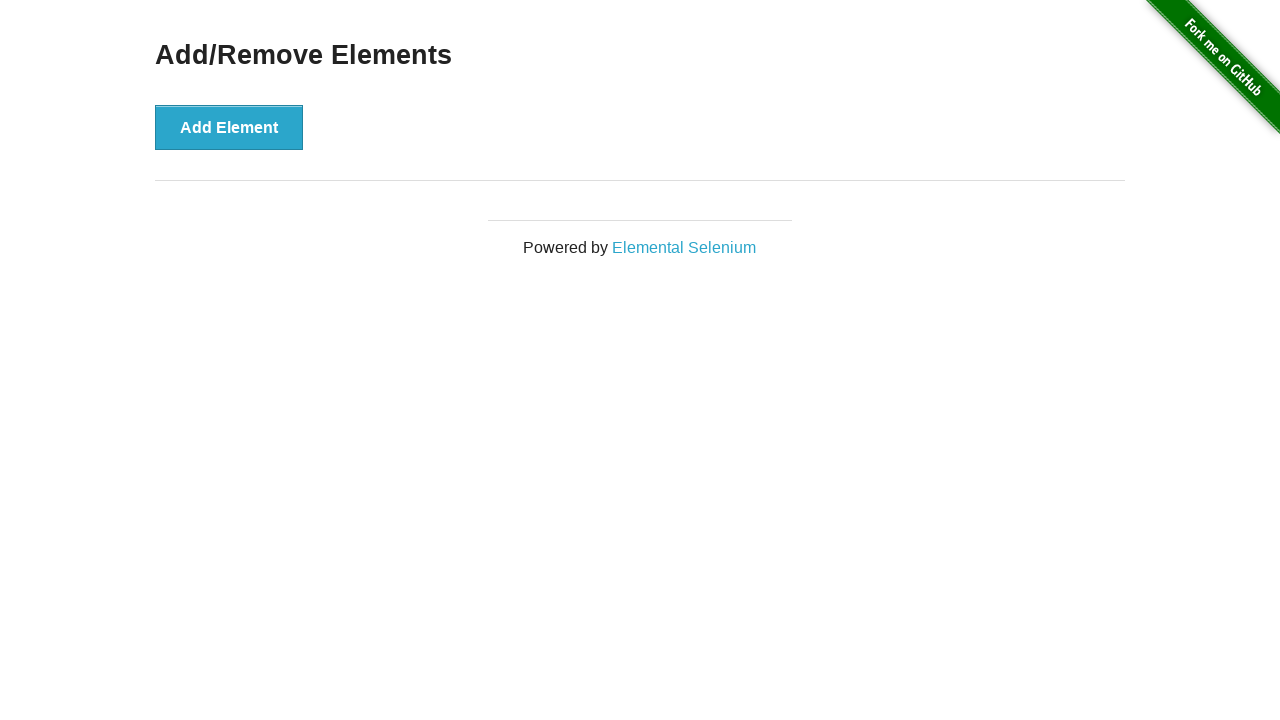

Clicked Add Element button (first time) at (229, 127) on xpath=//button[contains(text(),'Add Element')]
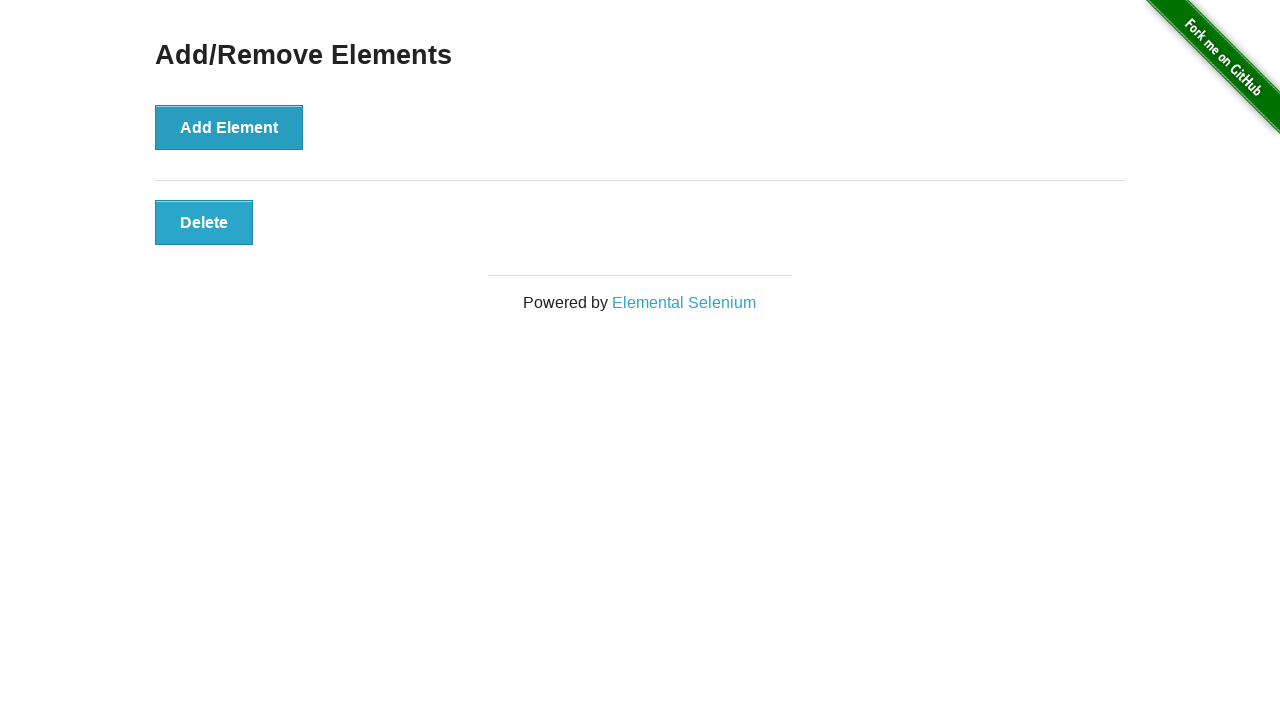

Clicked Add Element button (second time) at (229, 127) on xpath=//button[contains(text(),'Add Element')]
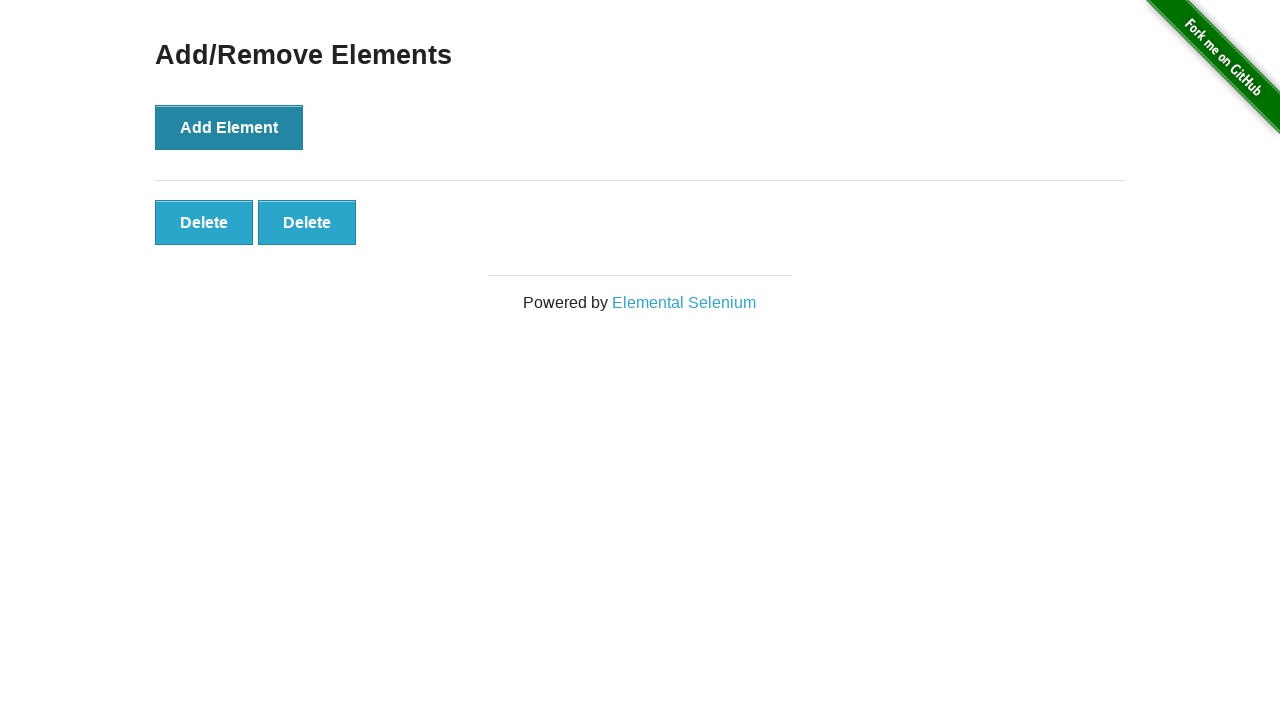

Verified 2 delete buttons exist after adding 2 elements
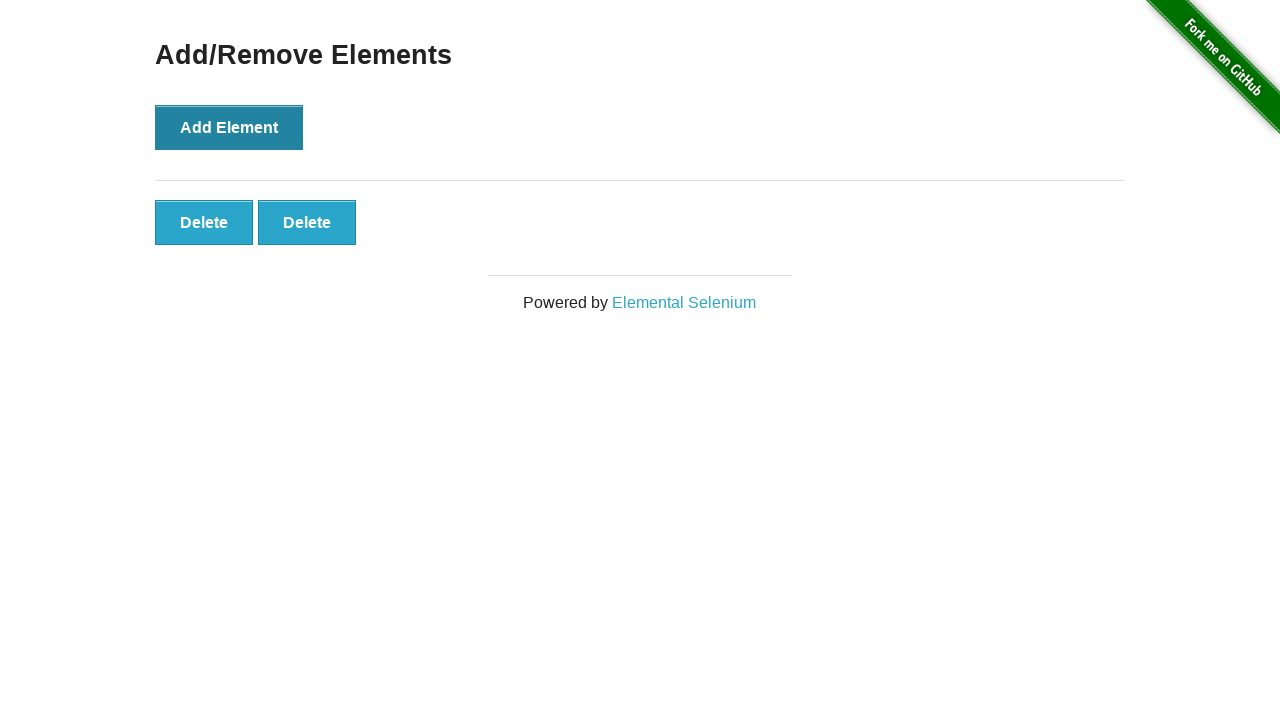

Clicked the second delete button (index 1) at (307, 222) on xpath=//button[contains(text(),'Delete')] >> nth=1
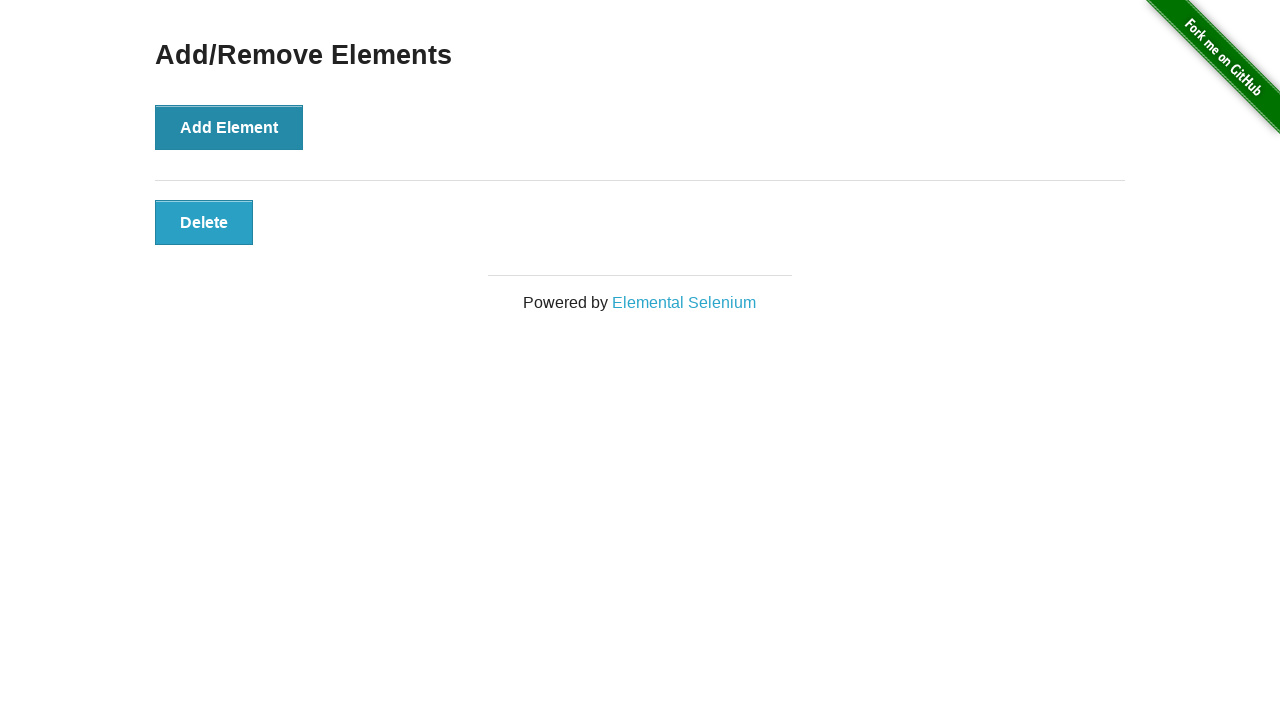

Verified 1 delete button remains after removing one element
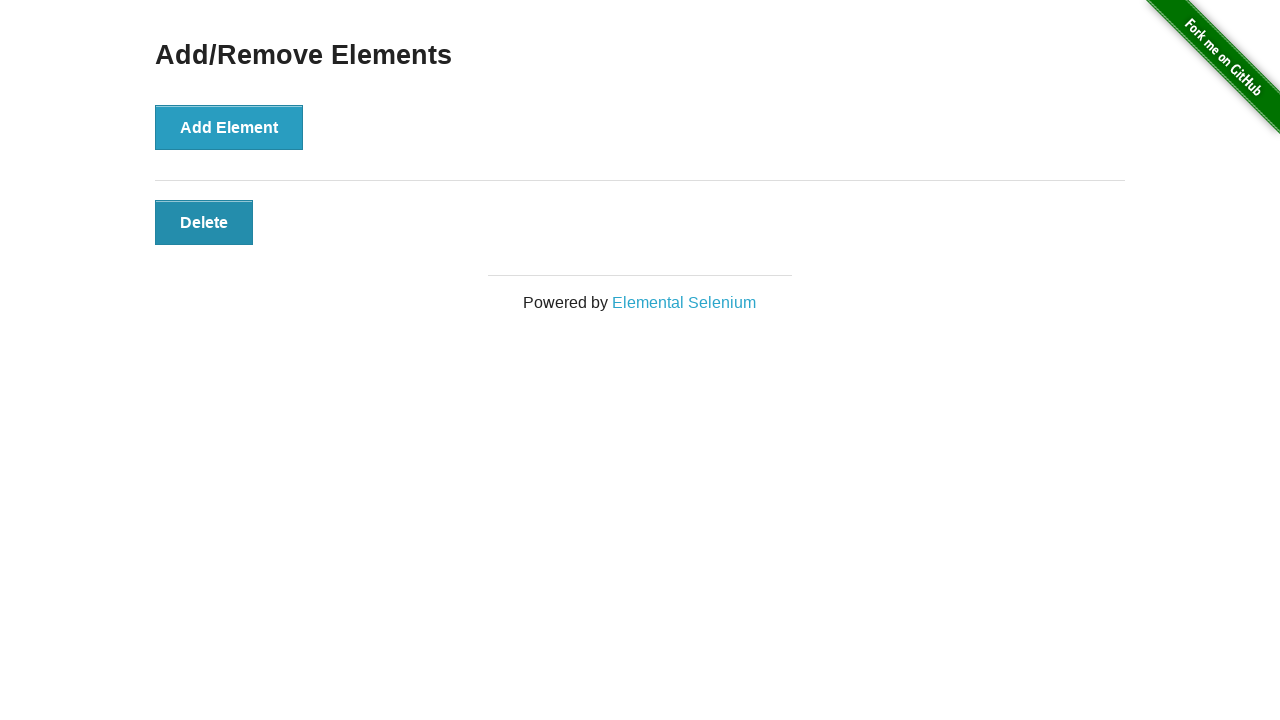

Clicked the remaining delete button (index 0) at (204, 222) on xpath=//button[contains(text(),'Delete')] >> nth=0
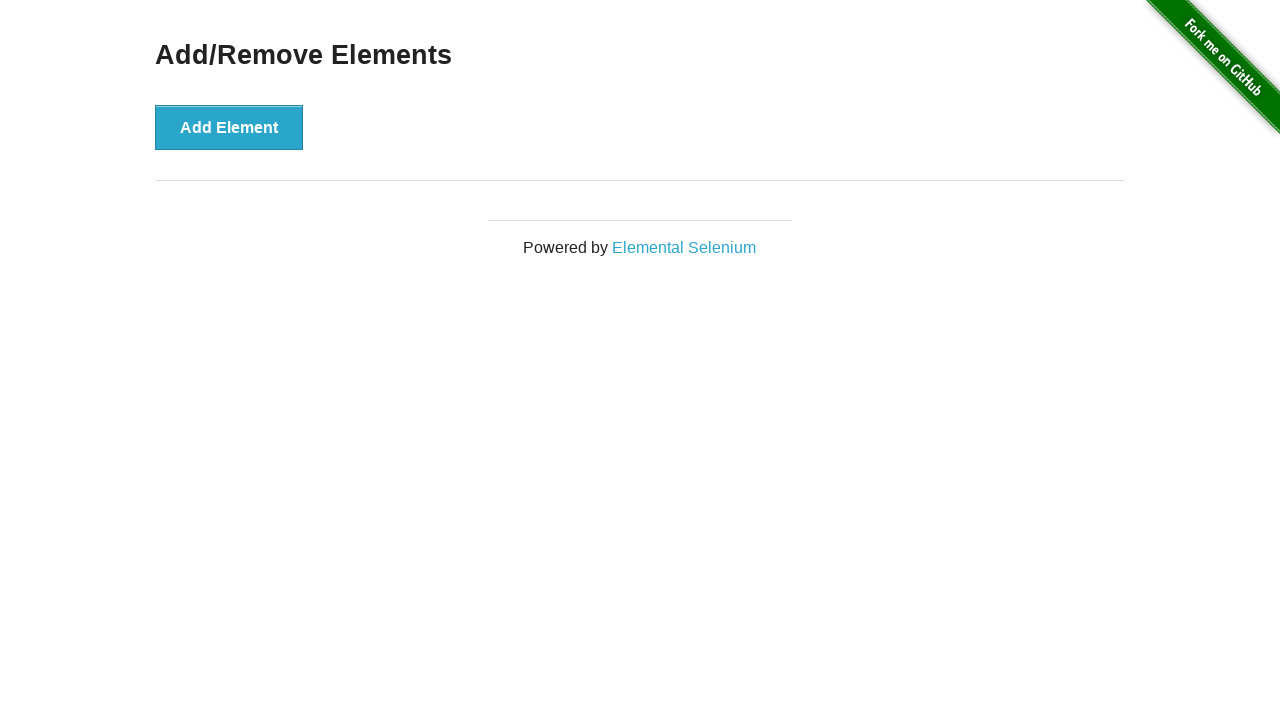

Verified no delete buttons remain after removing all elements
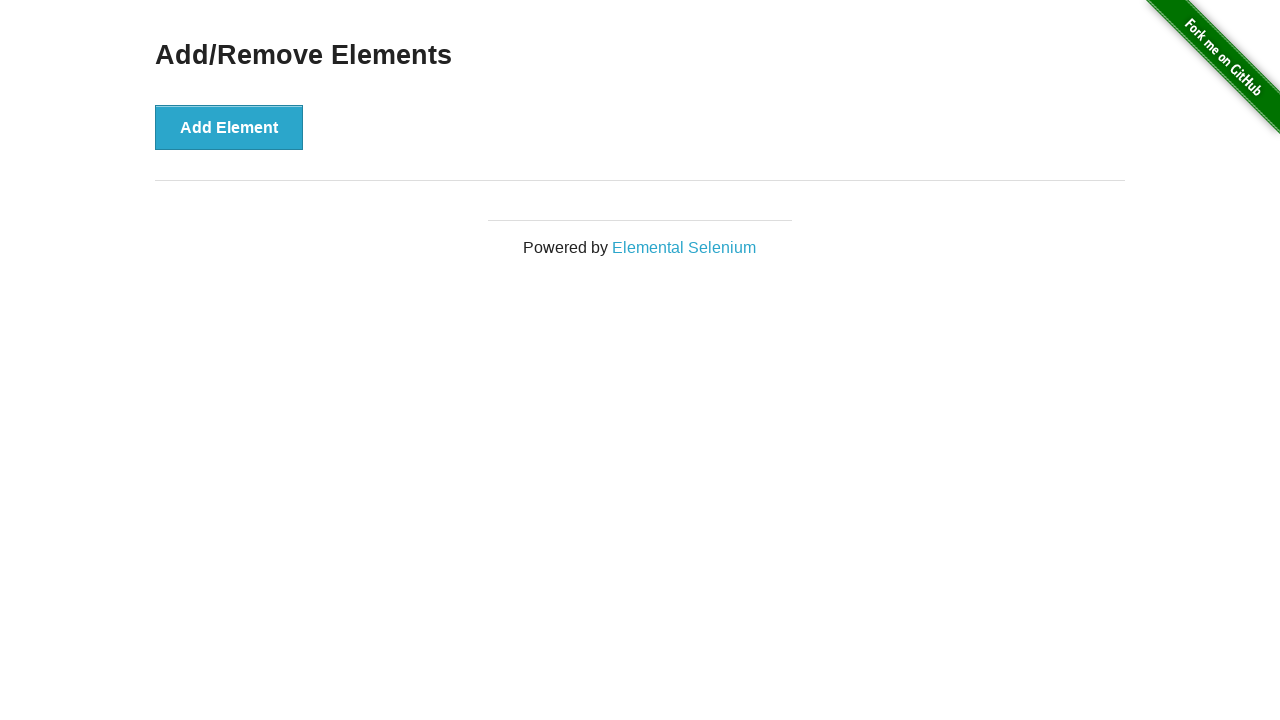

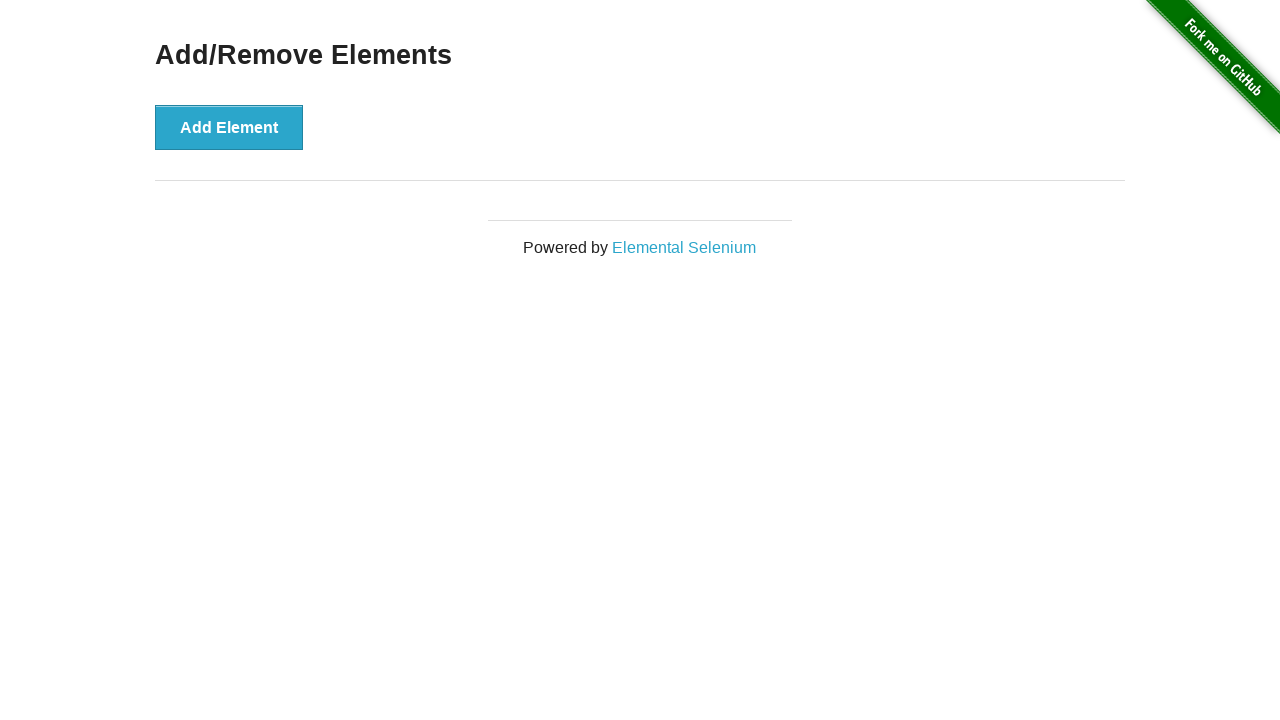